Tests the selectable functionality by selecting multiple items using Ctrl+click

Starting URL: http://jqueryui.com/selectable/

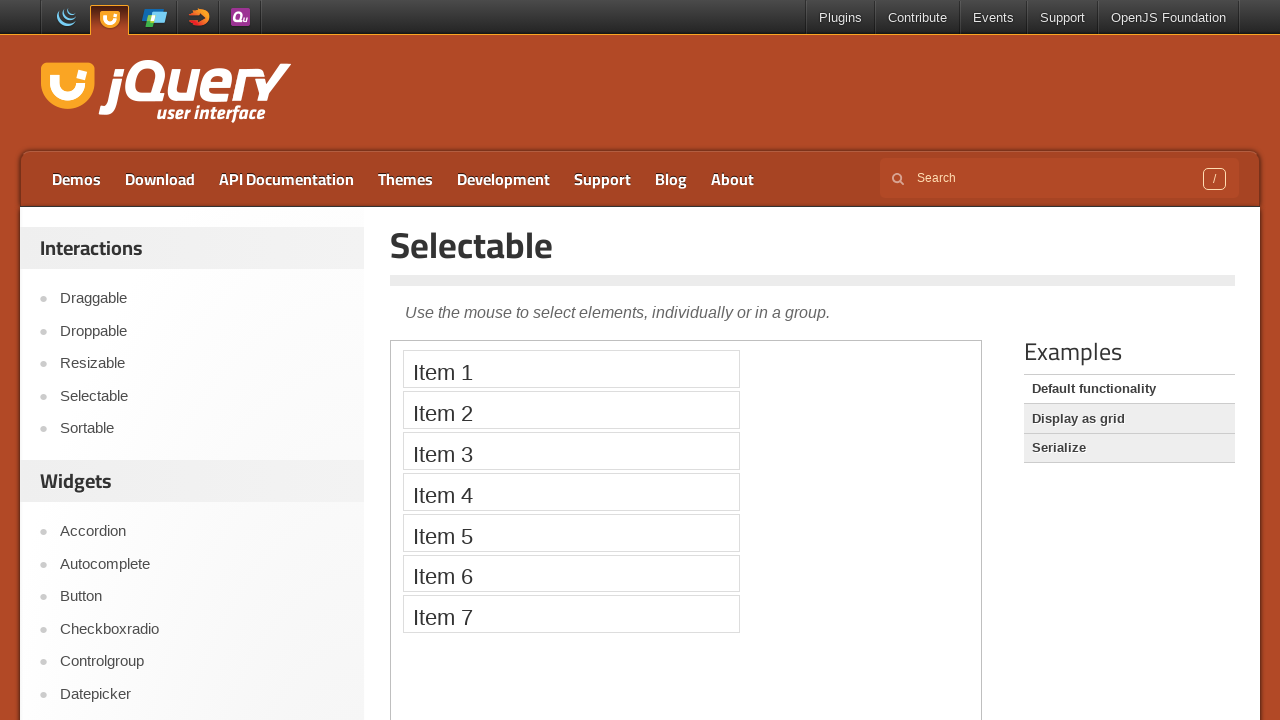

Located the demo iframe
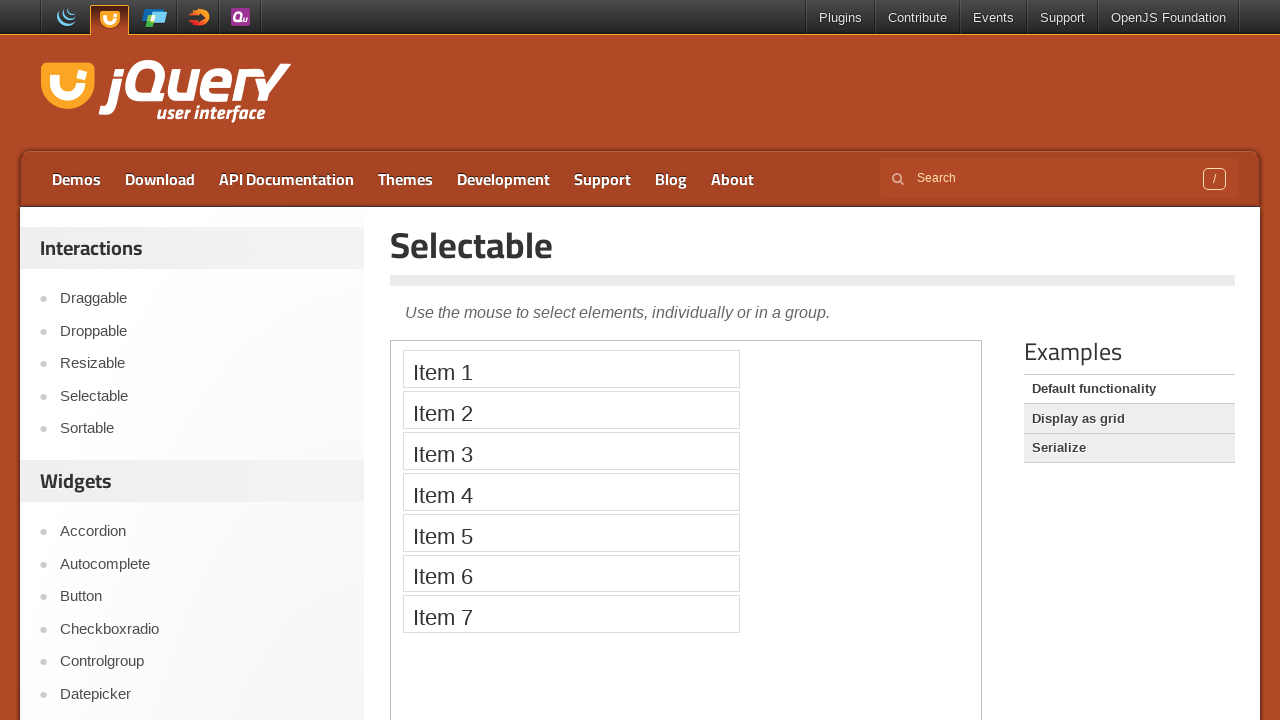

Located first selectable item
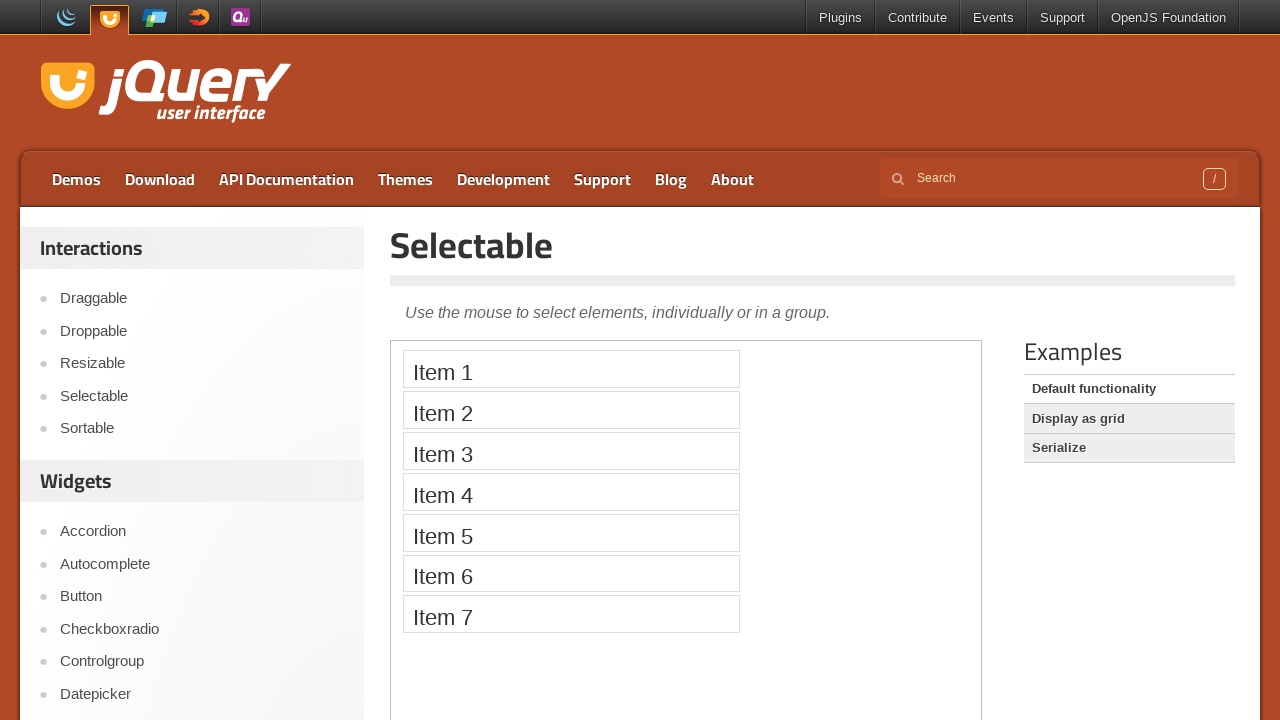

Located third selectable item
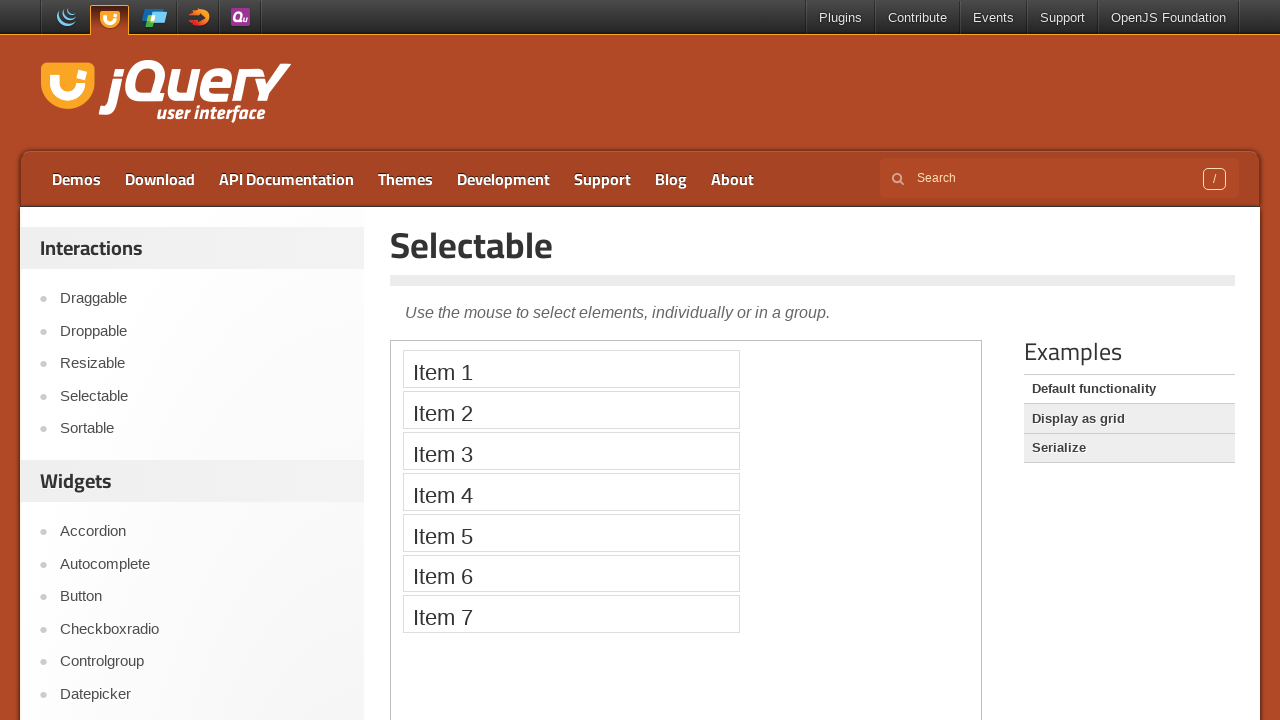

Located fifth selectable item
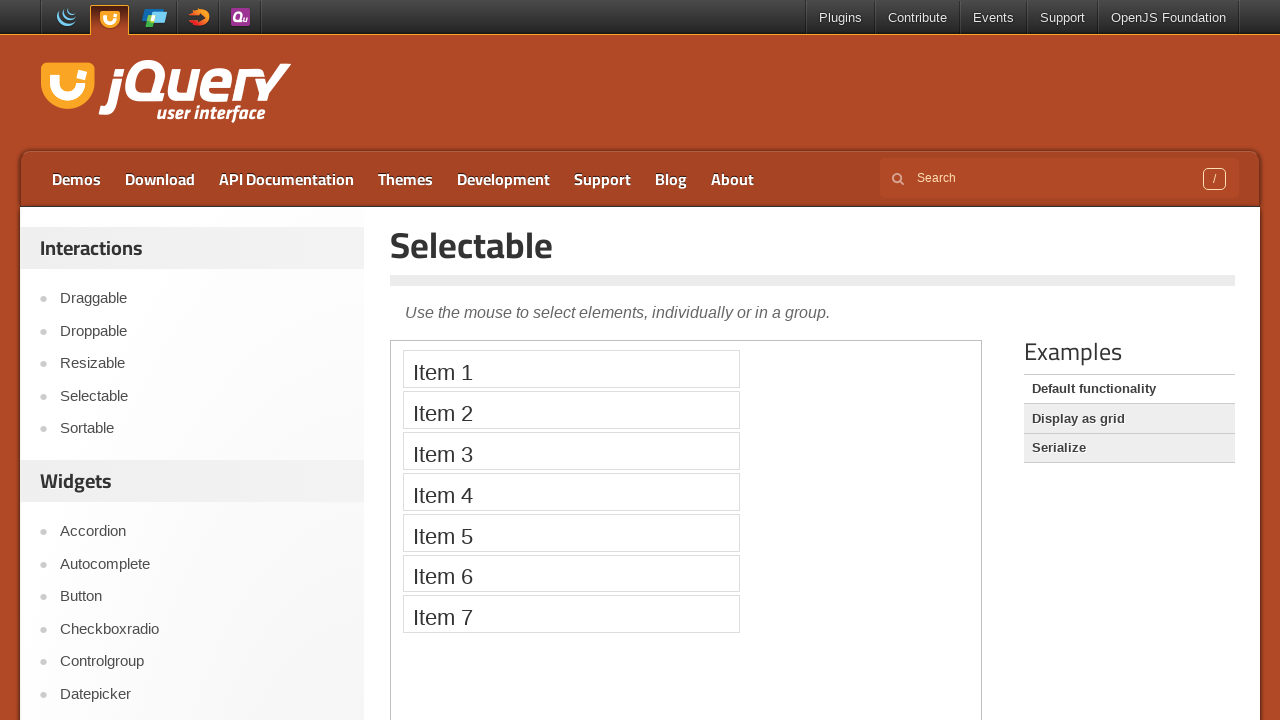

Pressed down Control key
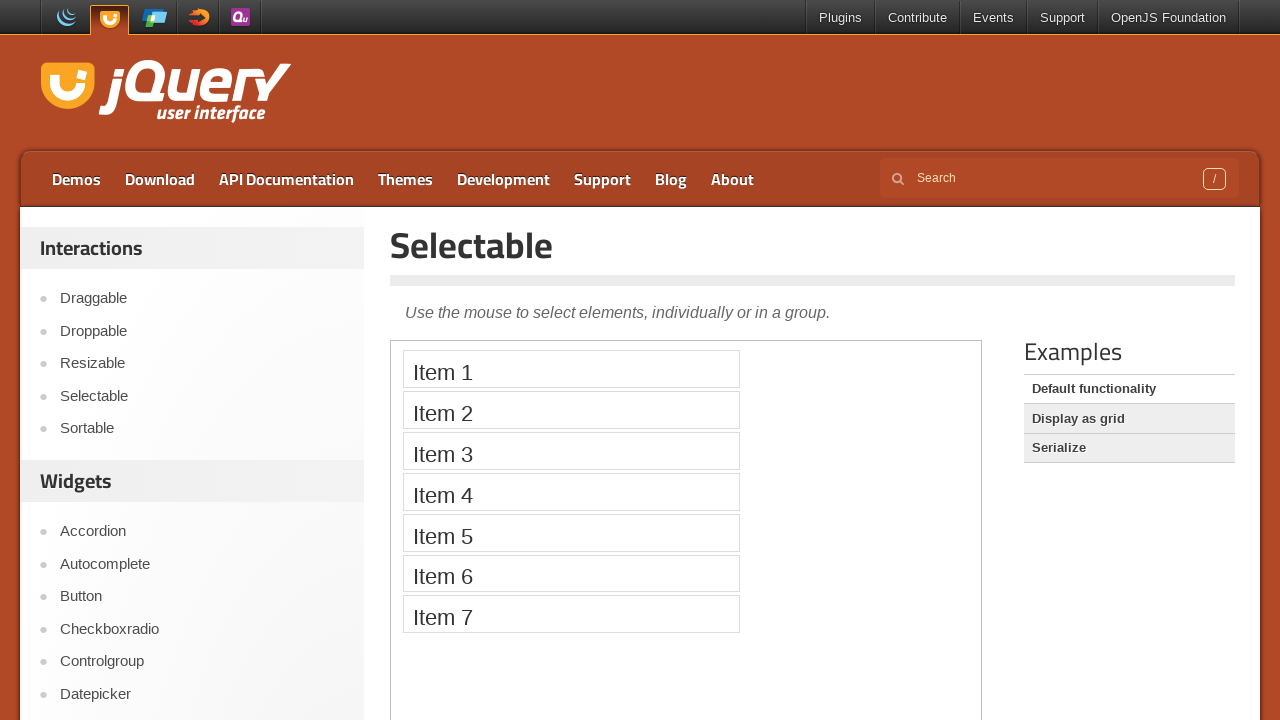

Clicked first item while holding Control at (571, 369) on .demo-frame >> internal:control=enter-frame >> xpath=//*[@id='selectable']/li[1]
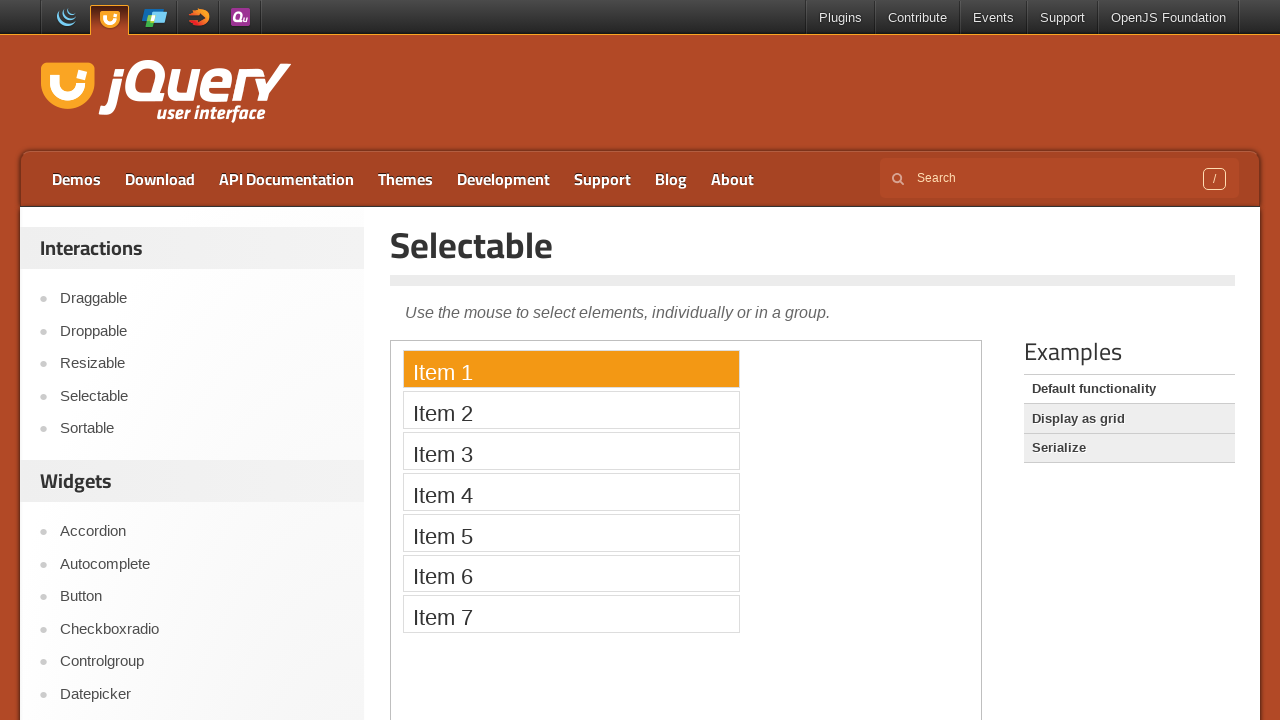

Clicked third item while holding Control at (571, 451) on .demo-frame >> internal:control=enter-frame >> xpath=//*[@id='selectable']/li[3]
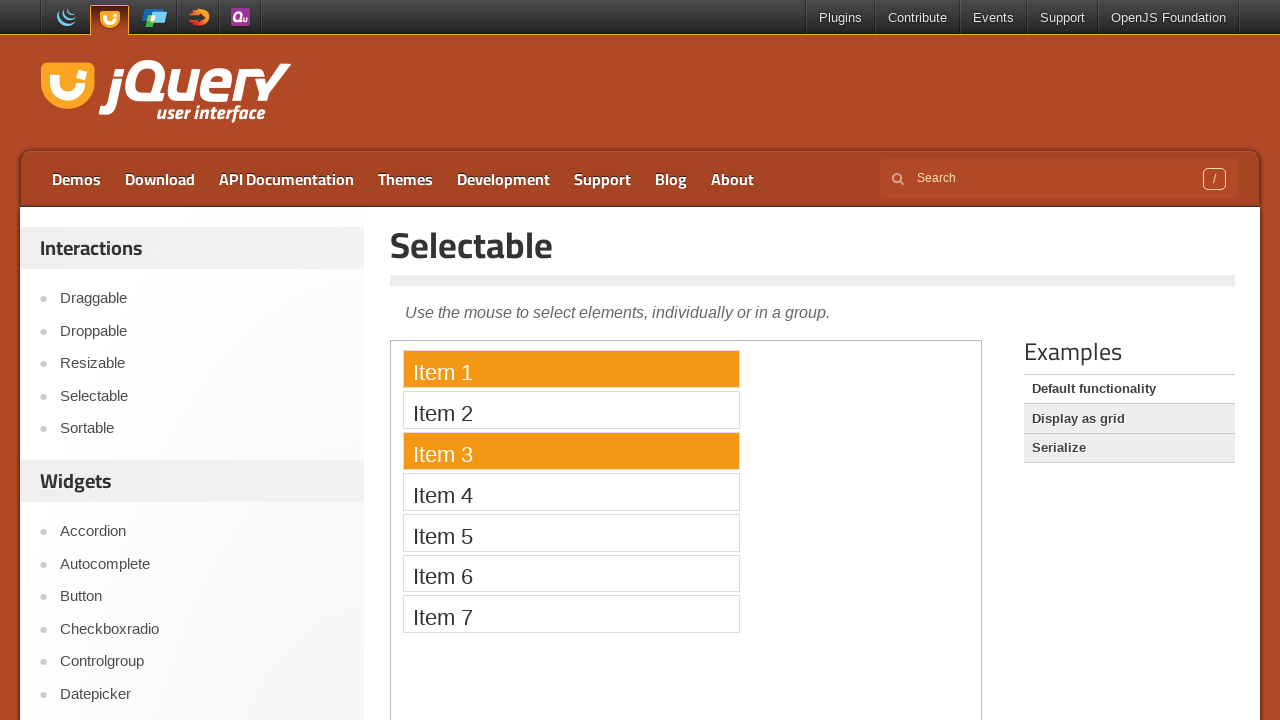

Clicked fifth item while holding Control at (571, 532) on .demo-frame >> internal:control=enter-frame >> xpath=//*[@id='selectable']/li[5]
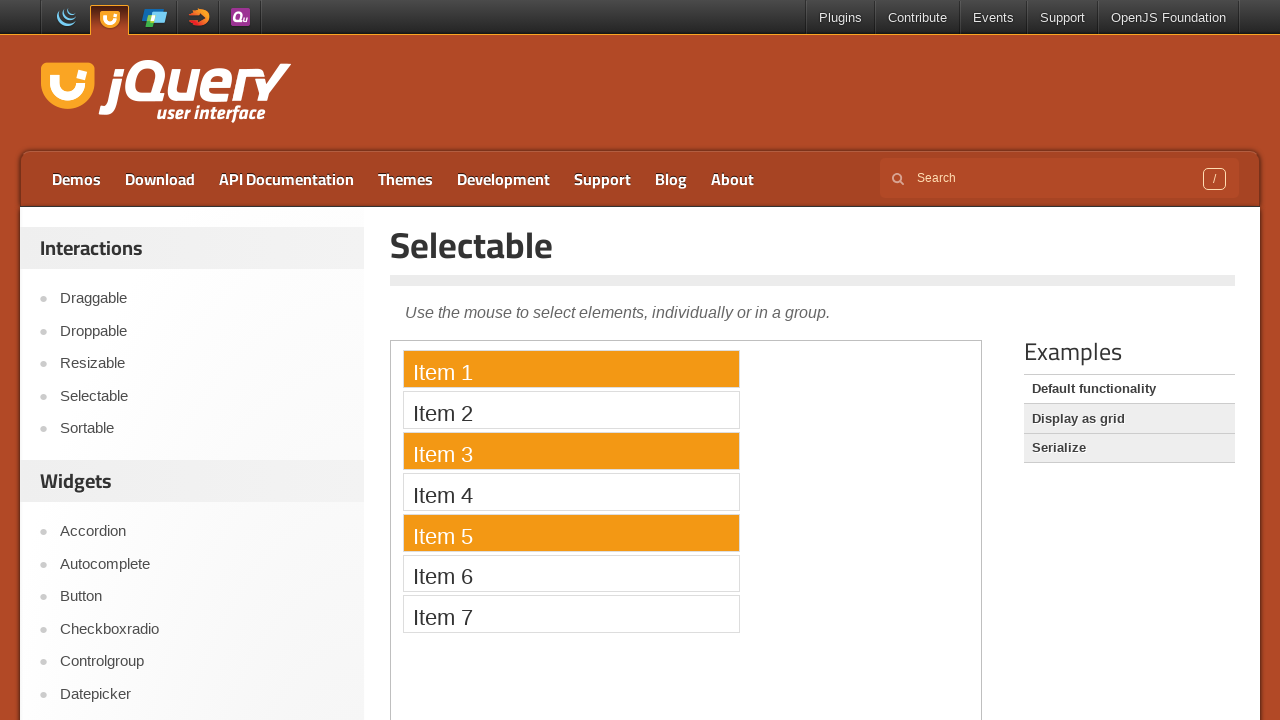

Released Control key
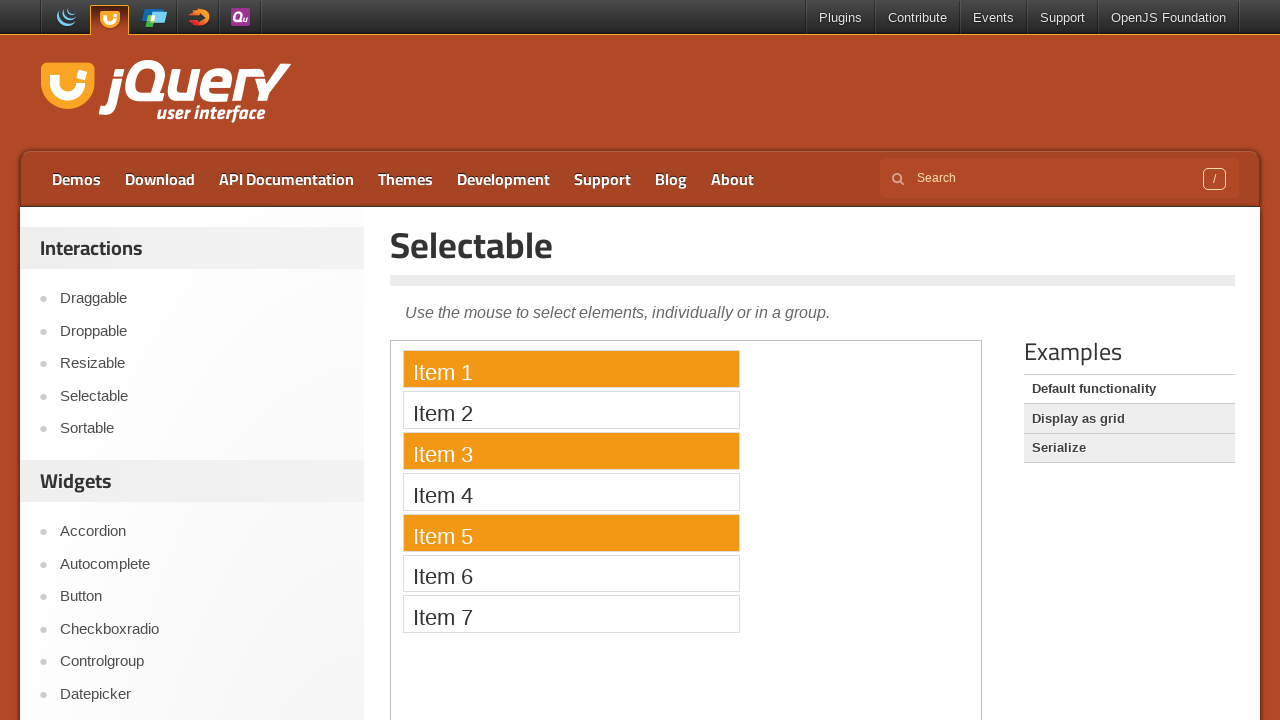

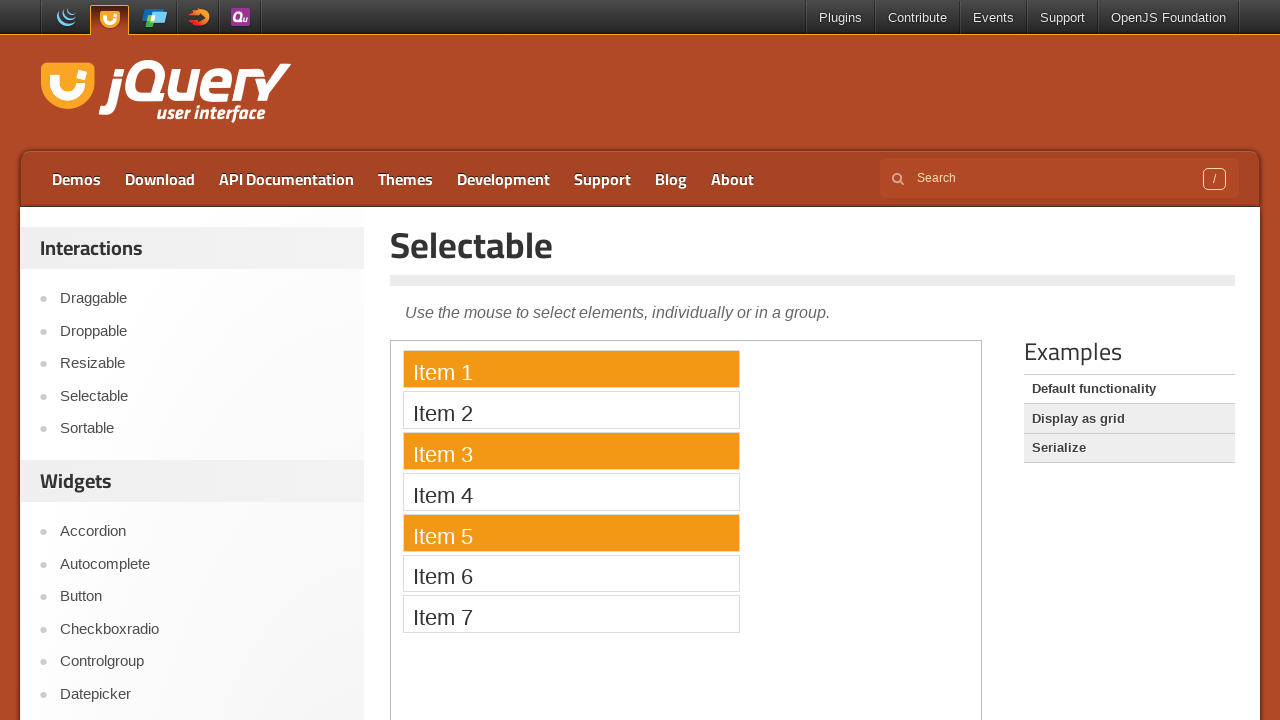